Tests JavaScript alert handling by clicking to display a confirm box alert, dismissing it, and verifying the cancel message is displayed

Starting URL: http://demo.automationtesting.in/Alerts.html

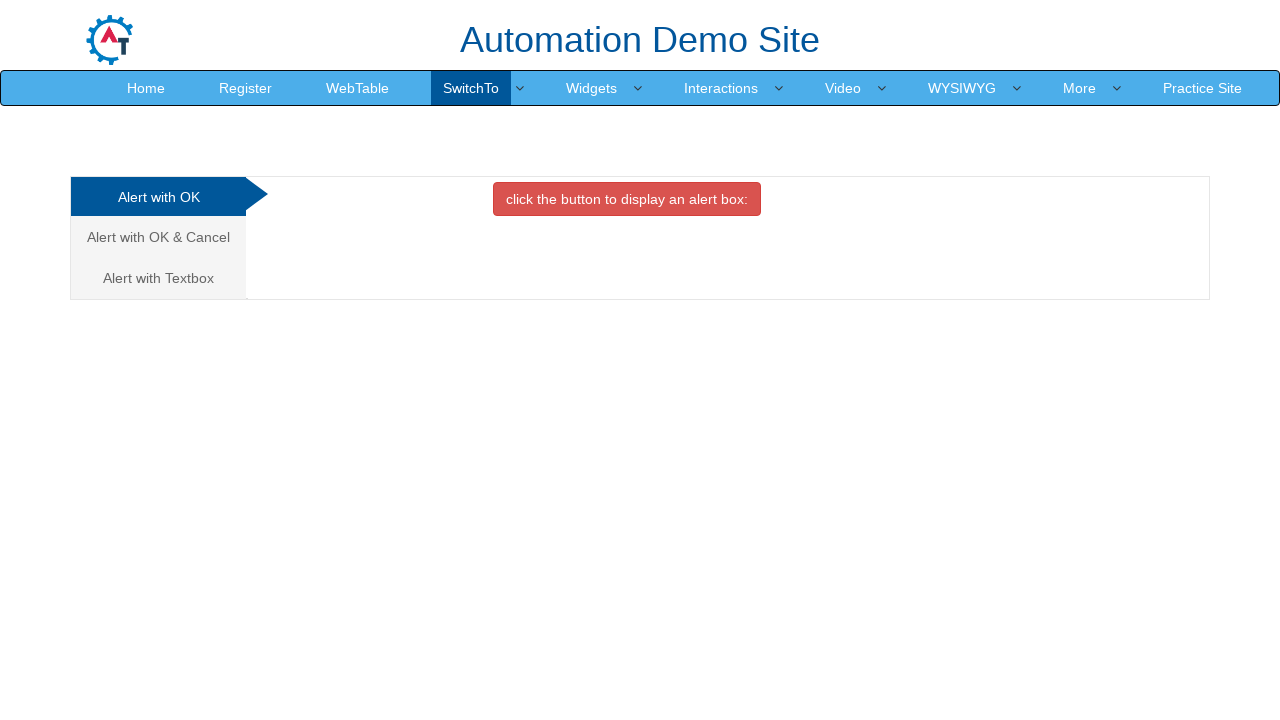

Clicked on 'Alert with OK & Cancel' tab to select alert type at (158, 237) on xpath=//a[contains(text(),'Alert with OK & Cancel')]
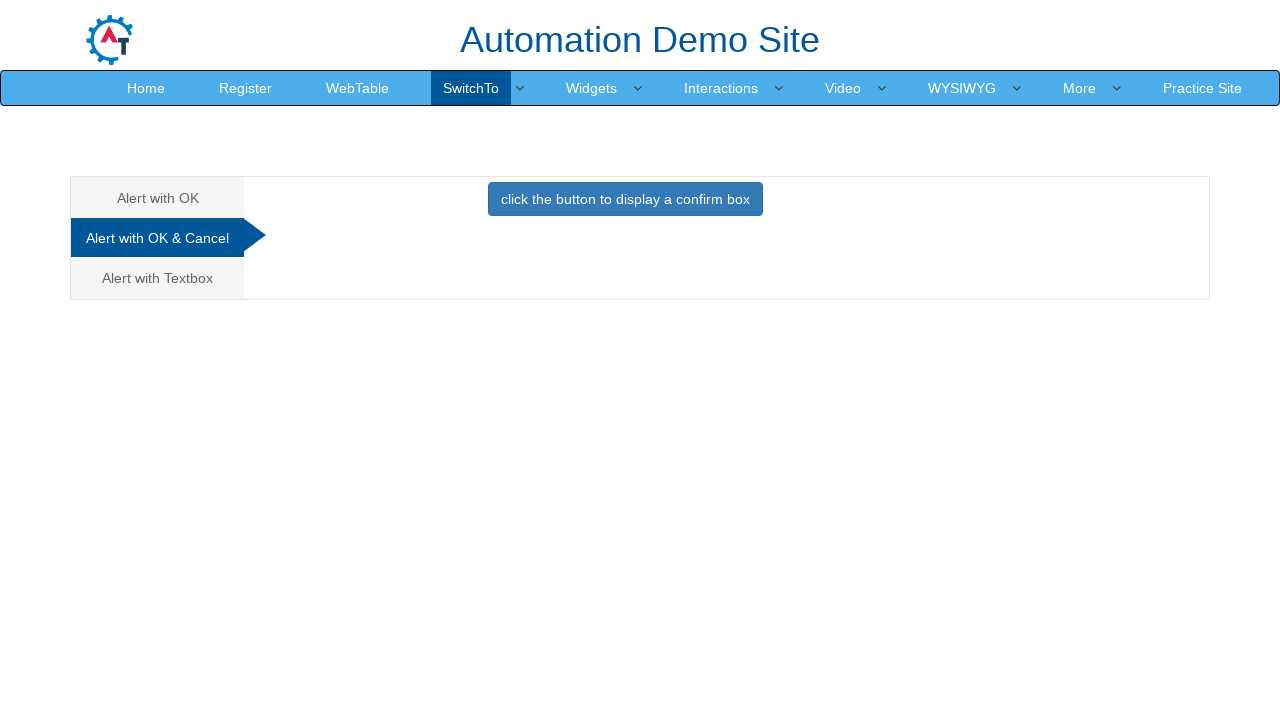

Clicked the button to display a confirm box at (625, 199) on xpath=//button[contains(text(),'click the button to display a confirm box')]
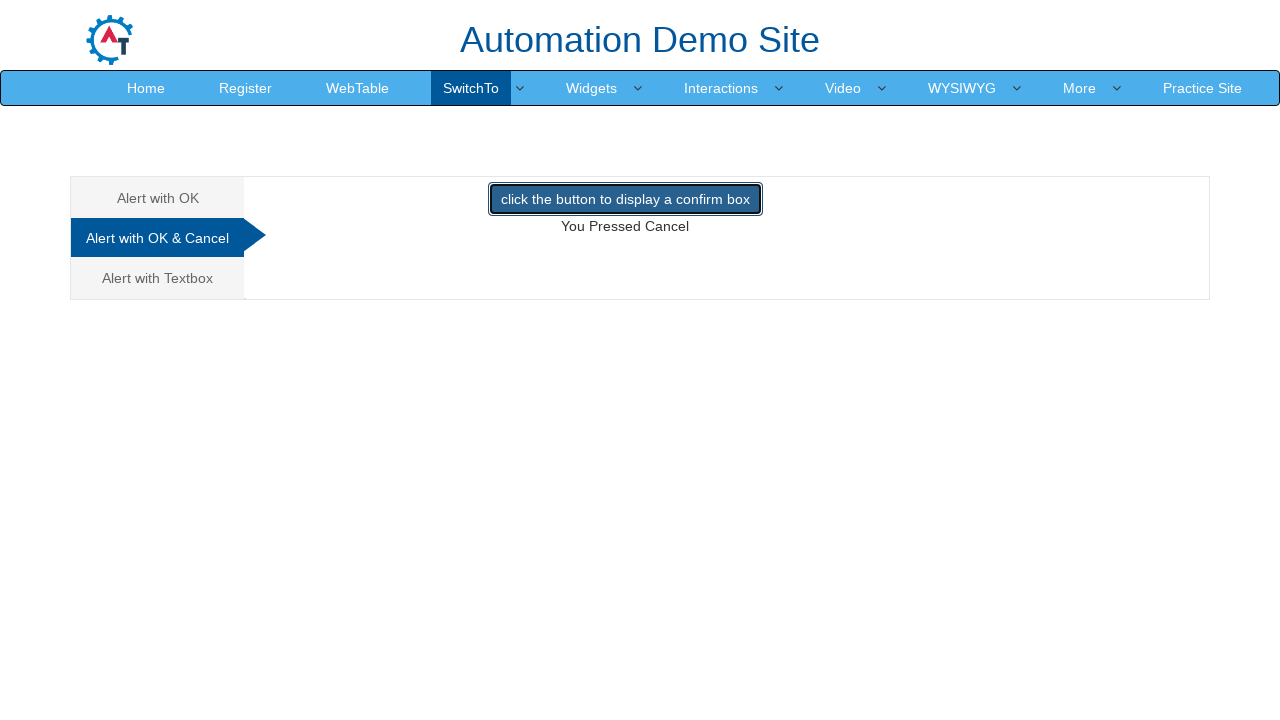

Set up dialog handler to dismiss confirm dialog
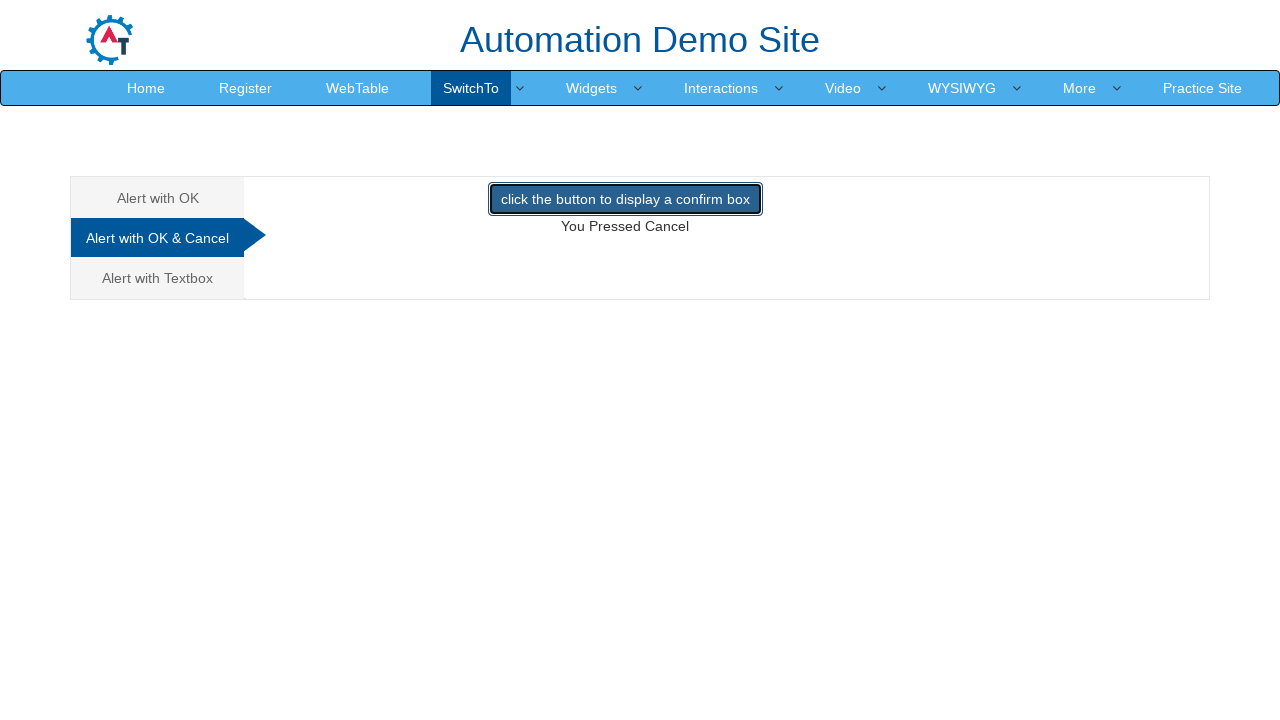

Waited 1 second for dialog handling
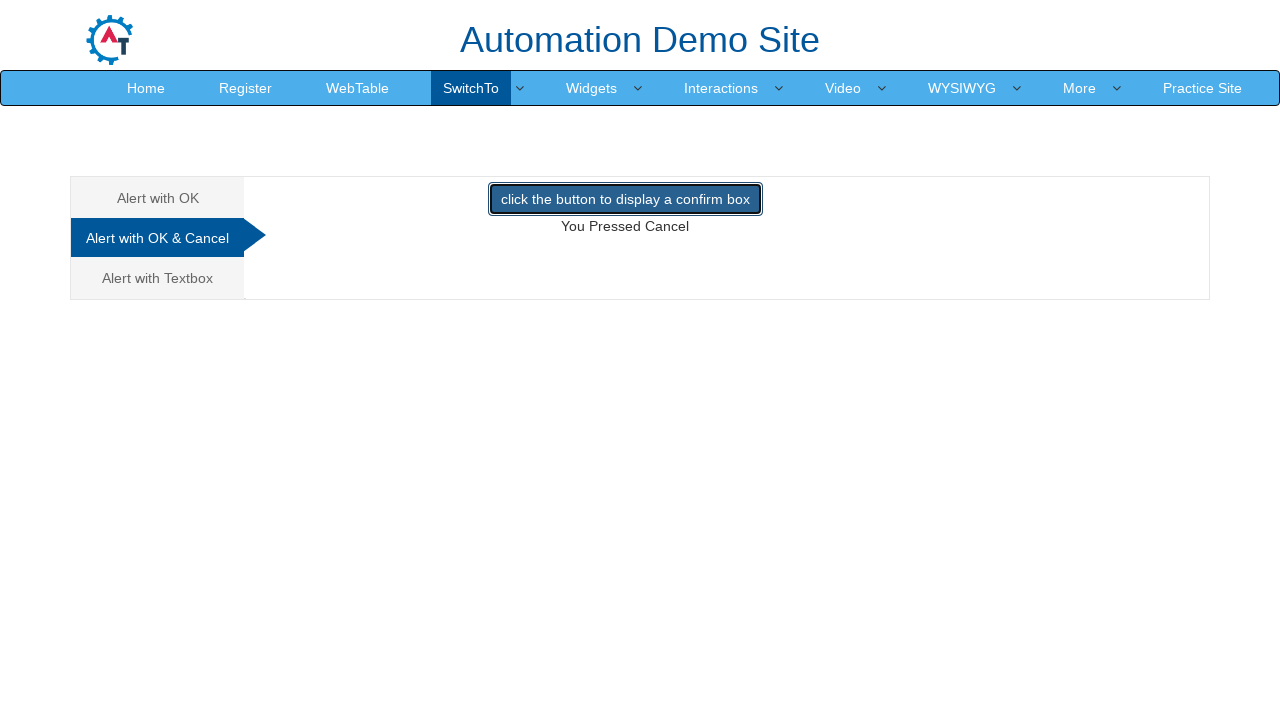

Re-clicked button to trigger the dialog with handler in place at (625, 199) on xpath=//button[contains(text(),'click the button to display a confirm box')]
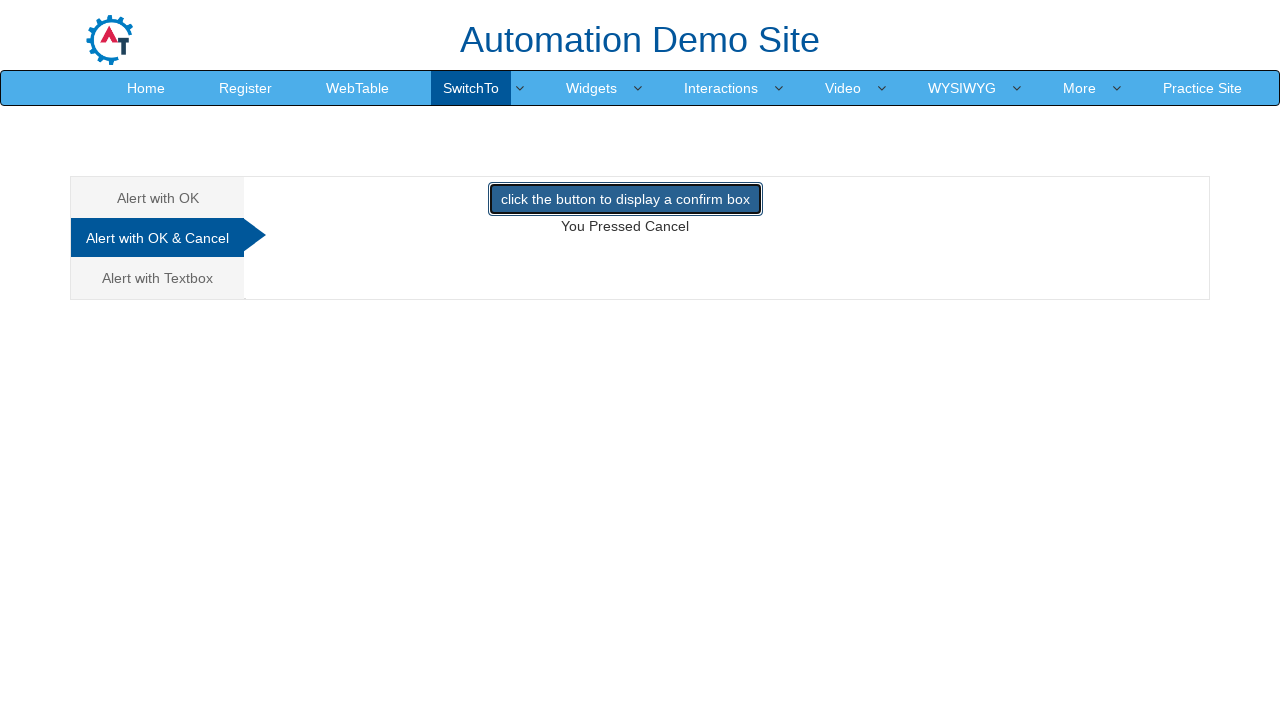

Waited for confirmation message element to appear
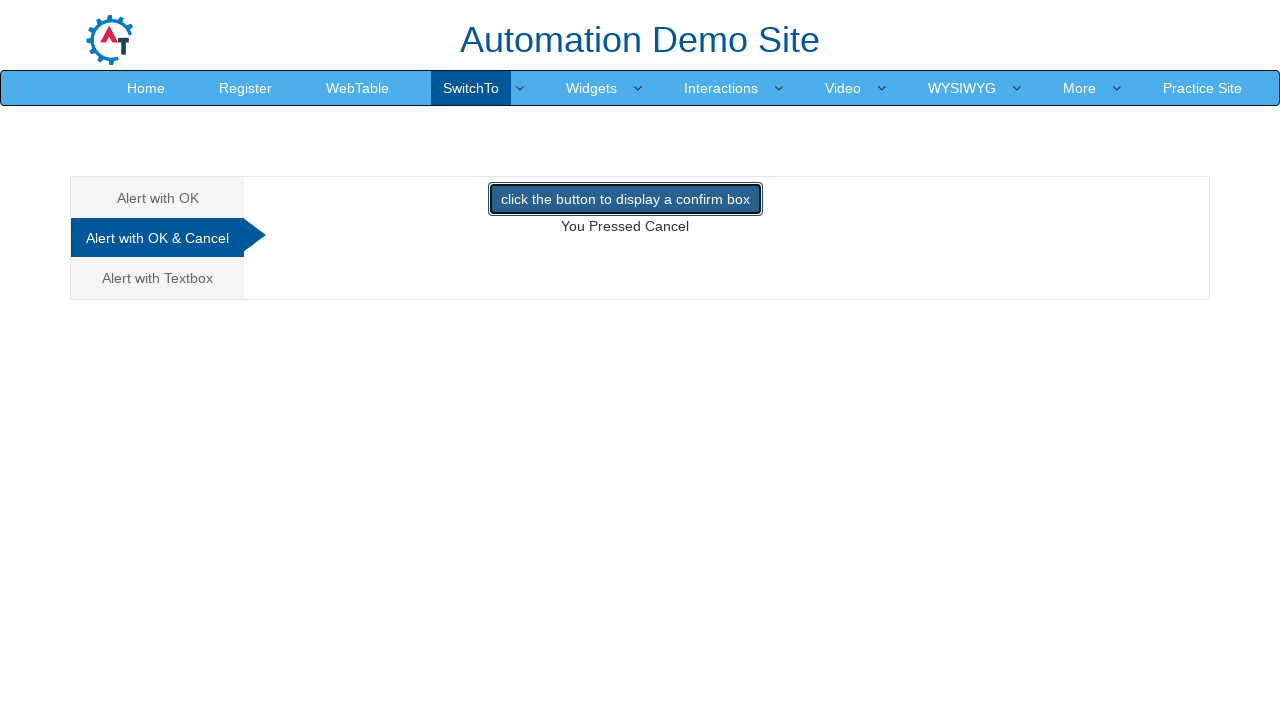

Located the confirmation message element
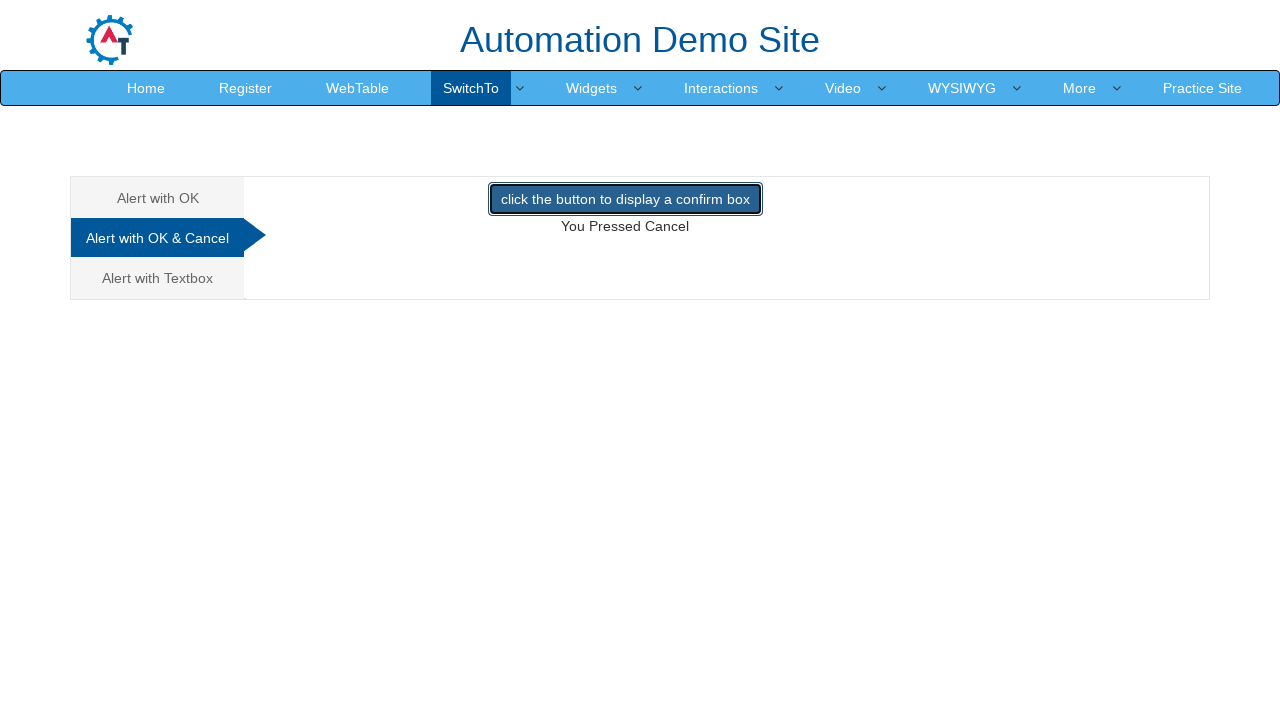

Verified that cancel message 'You Pressed Cancel' is displayed
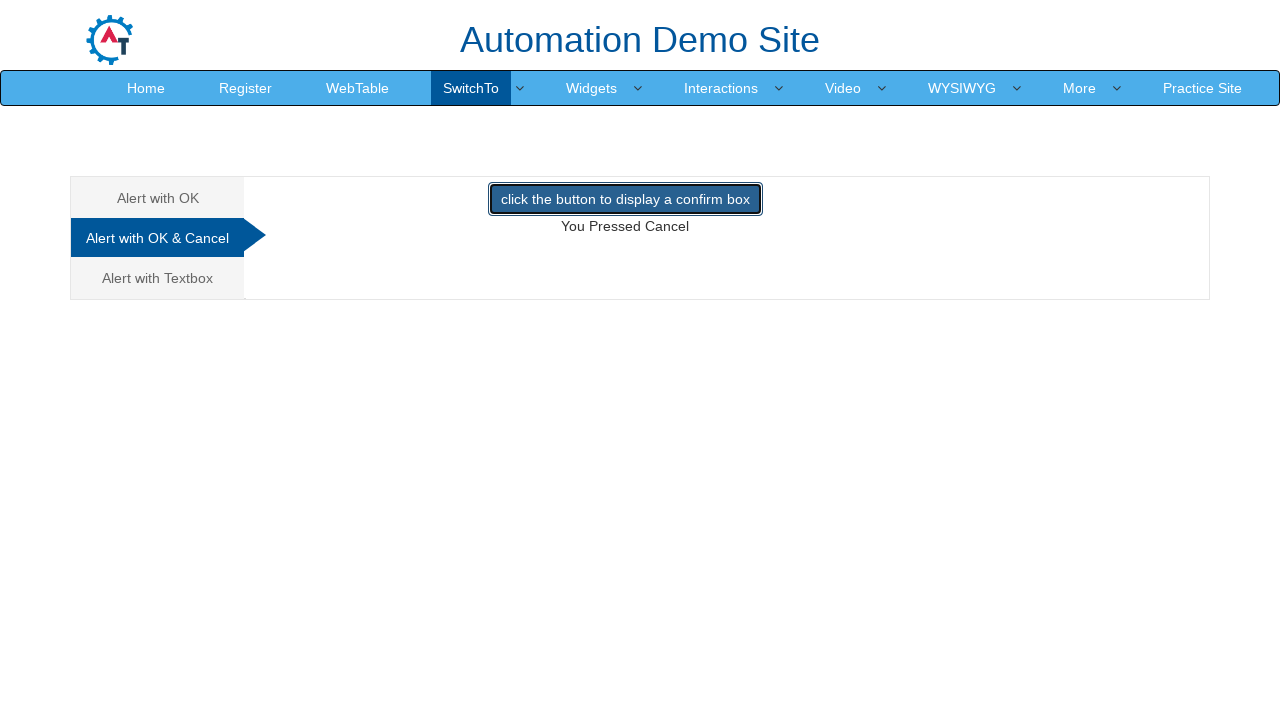

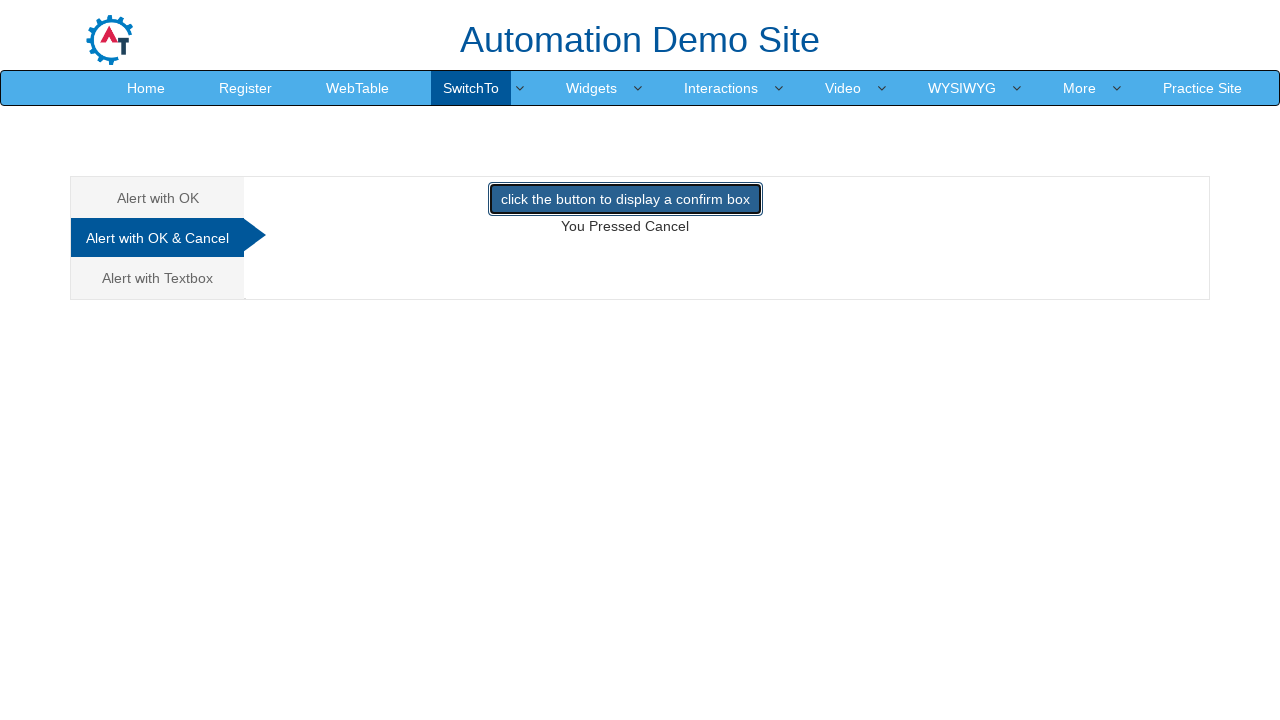